Tests window handling by clicking a link that opens a new window, switching to it, and verifying its title

Starting URL: https://practice.cydeo.com/windows

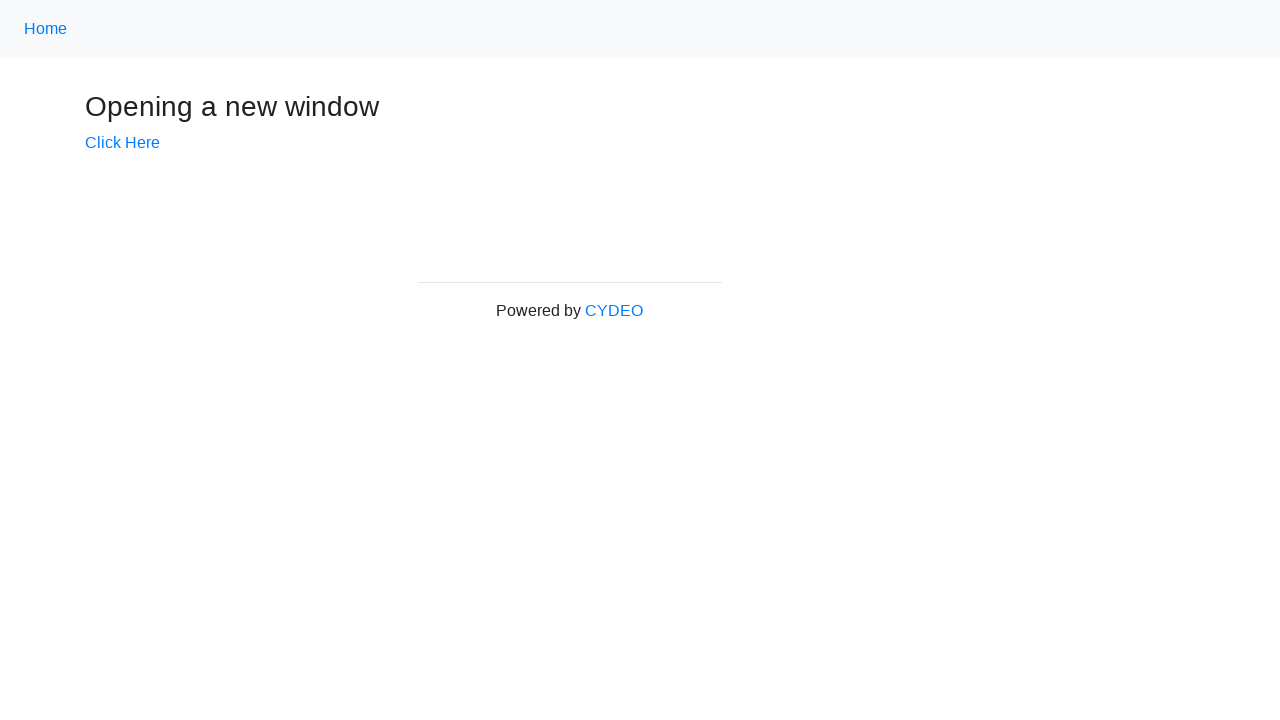

Verified initial page title is 'Windows'
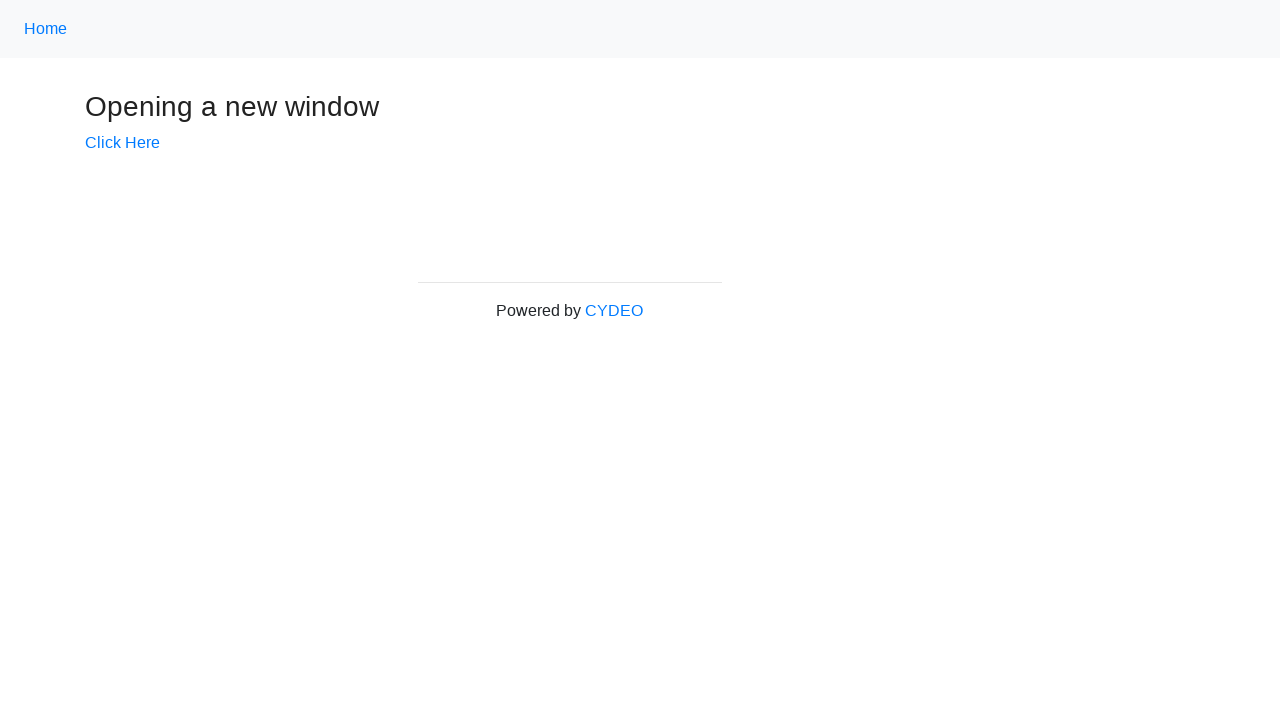

Clicked link to open new window at (122, 143) on xpath=//a[@href='/windows/new']
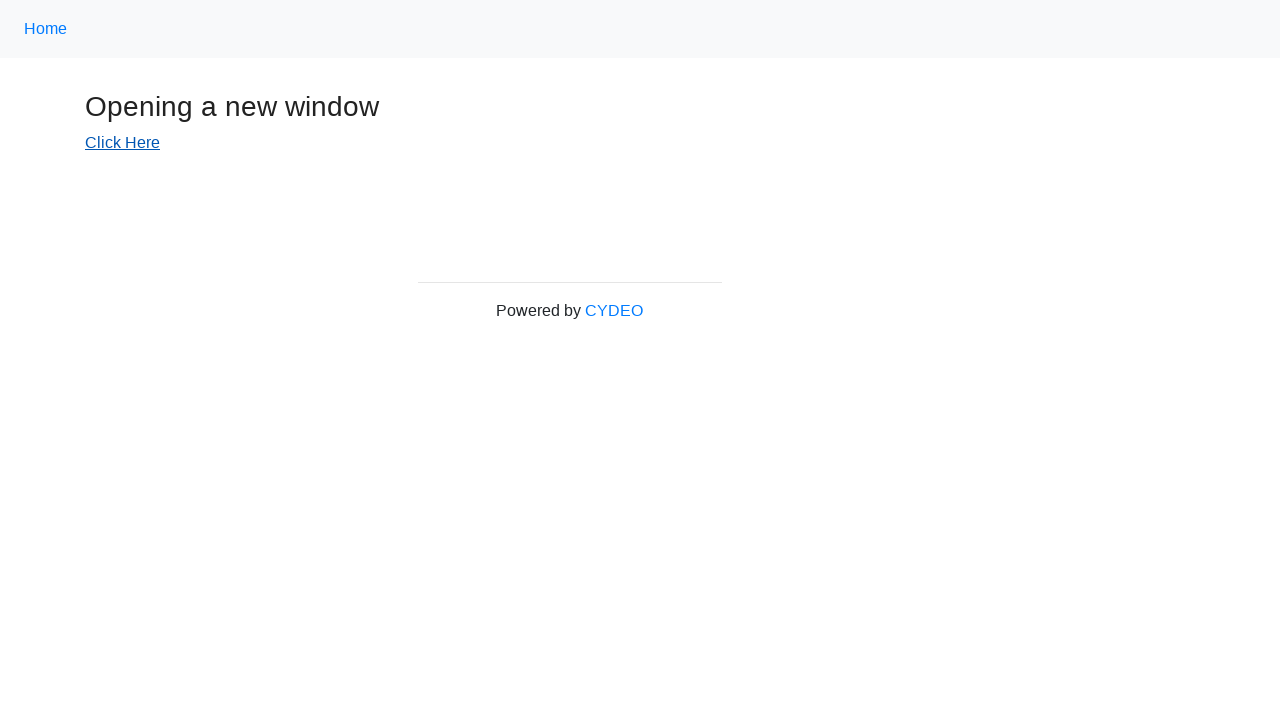

New window opened and captured
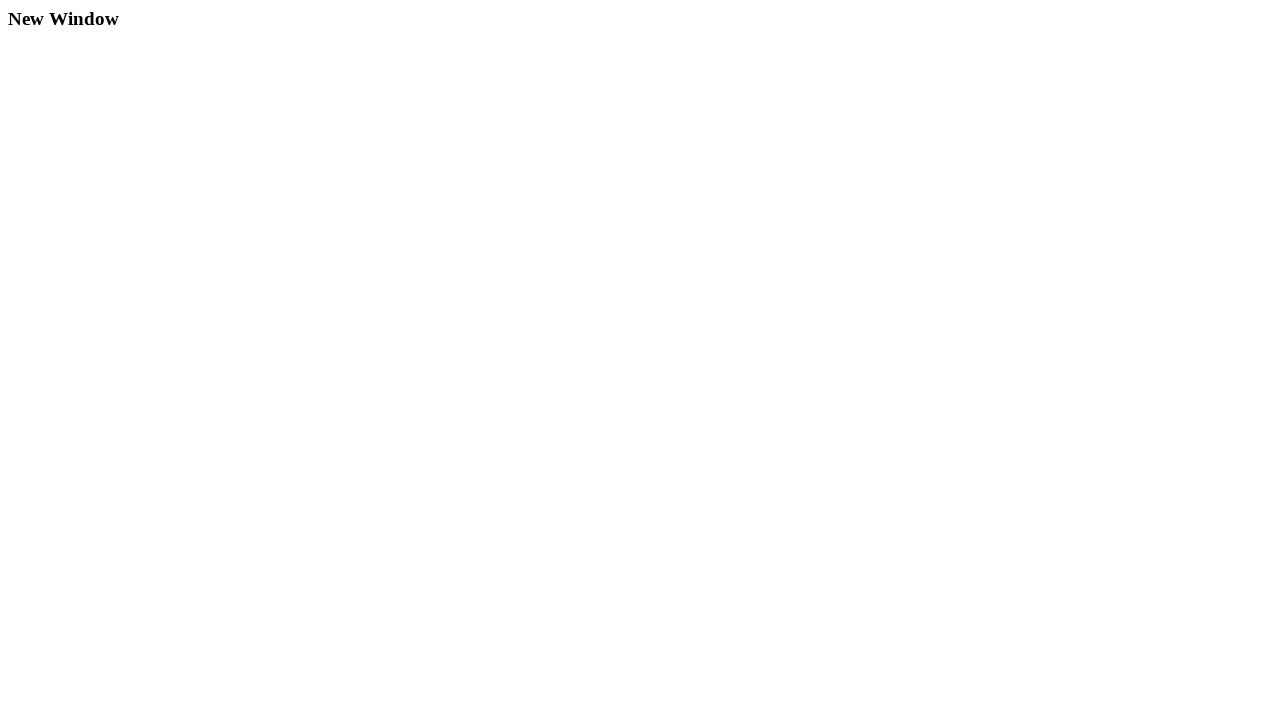

Verified new window title is 'New Window'
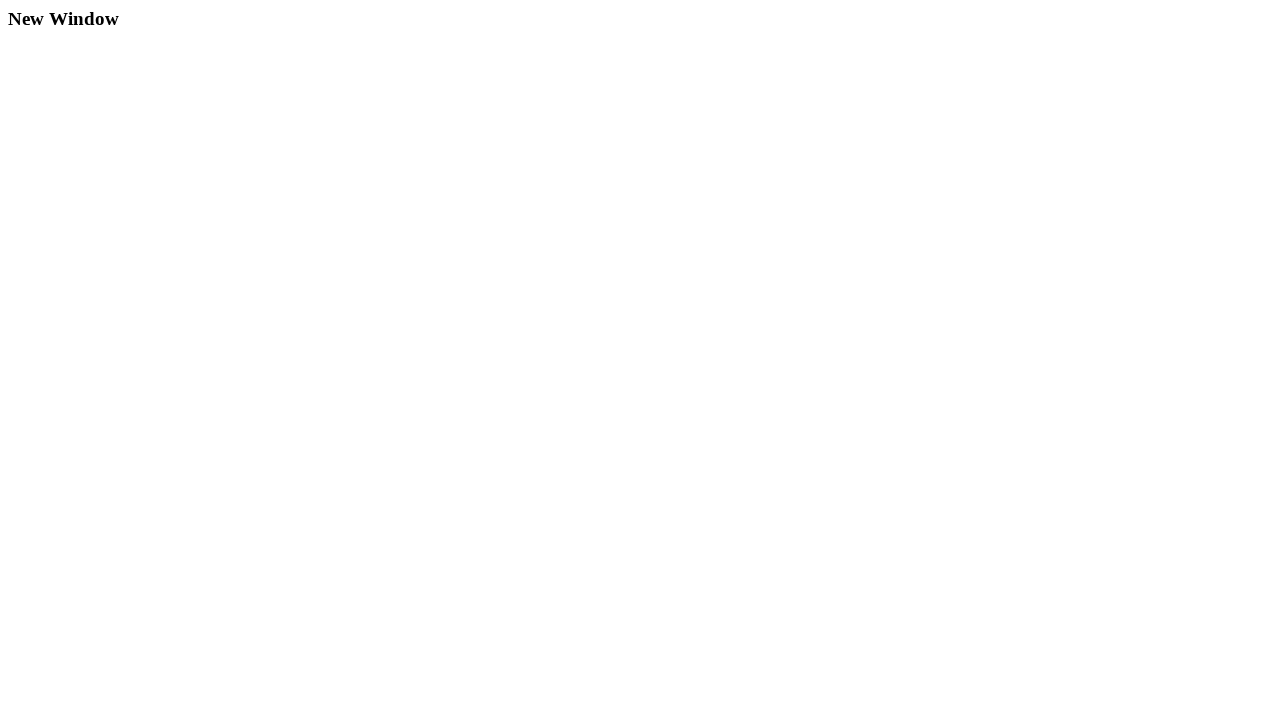

Closed the new window
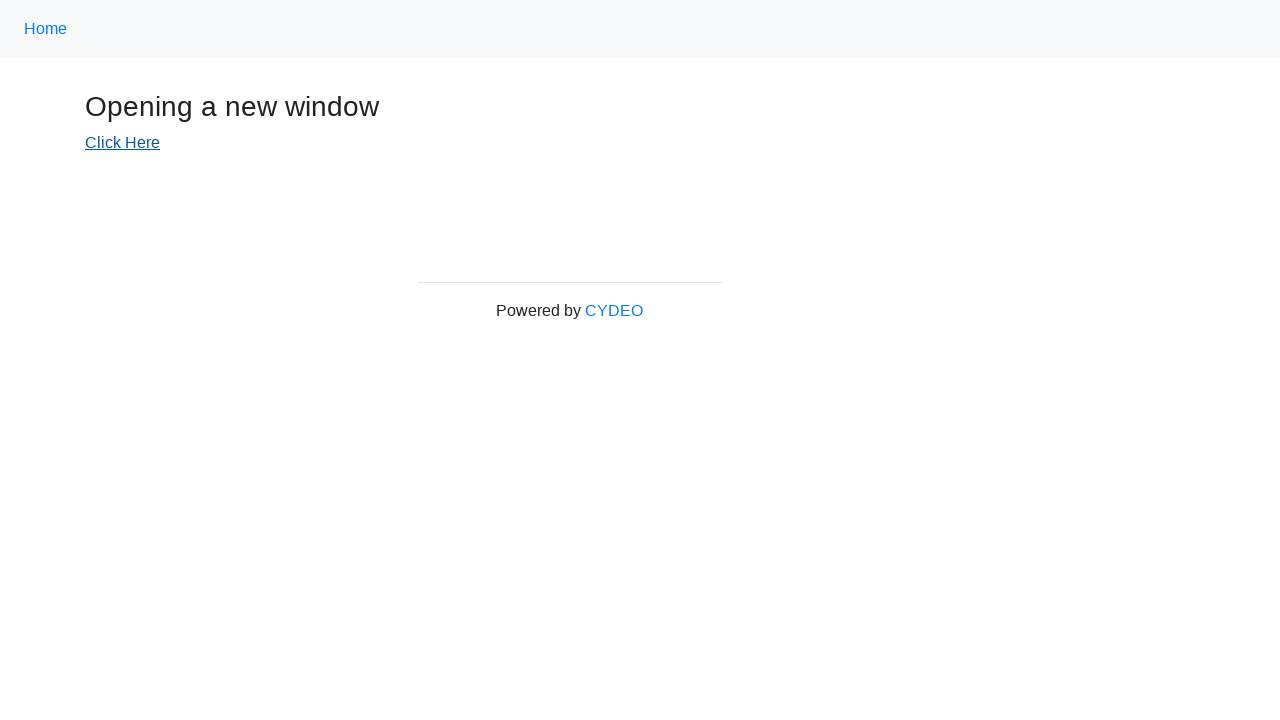

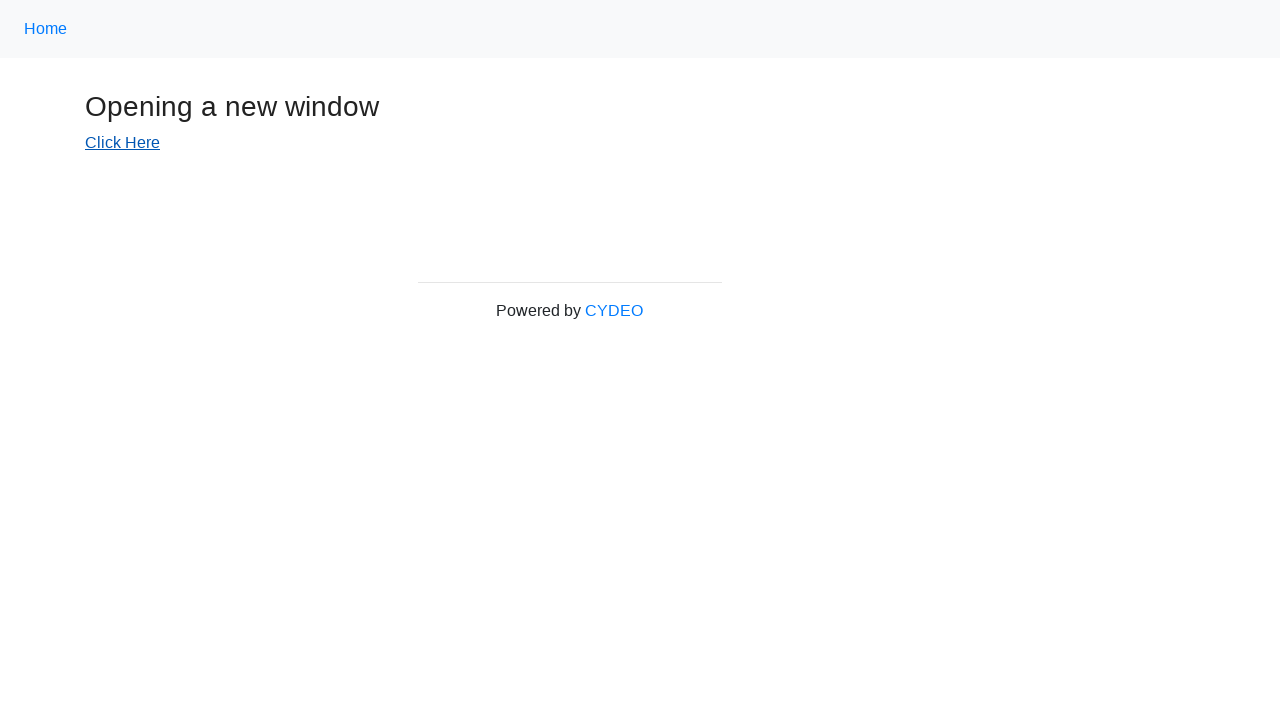